Tests keyboard key press functionality by sending SPACE and LEFT arrow keys to an element and verifying the displayed result text matches the expected key pressed.

Starting URL: http://the-internet.herokuapp.com/key_presses

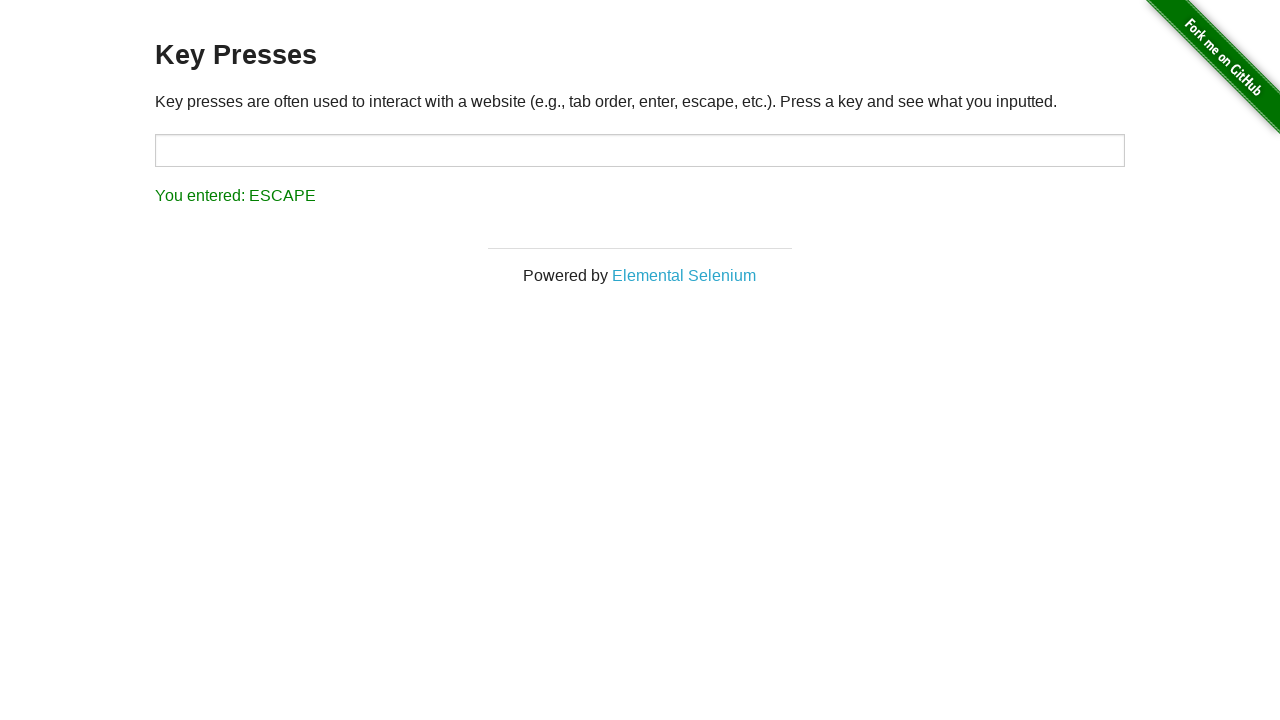

Pressed SPACE key on target element on #target
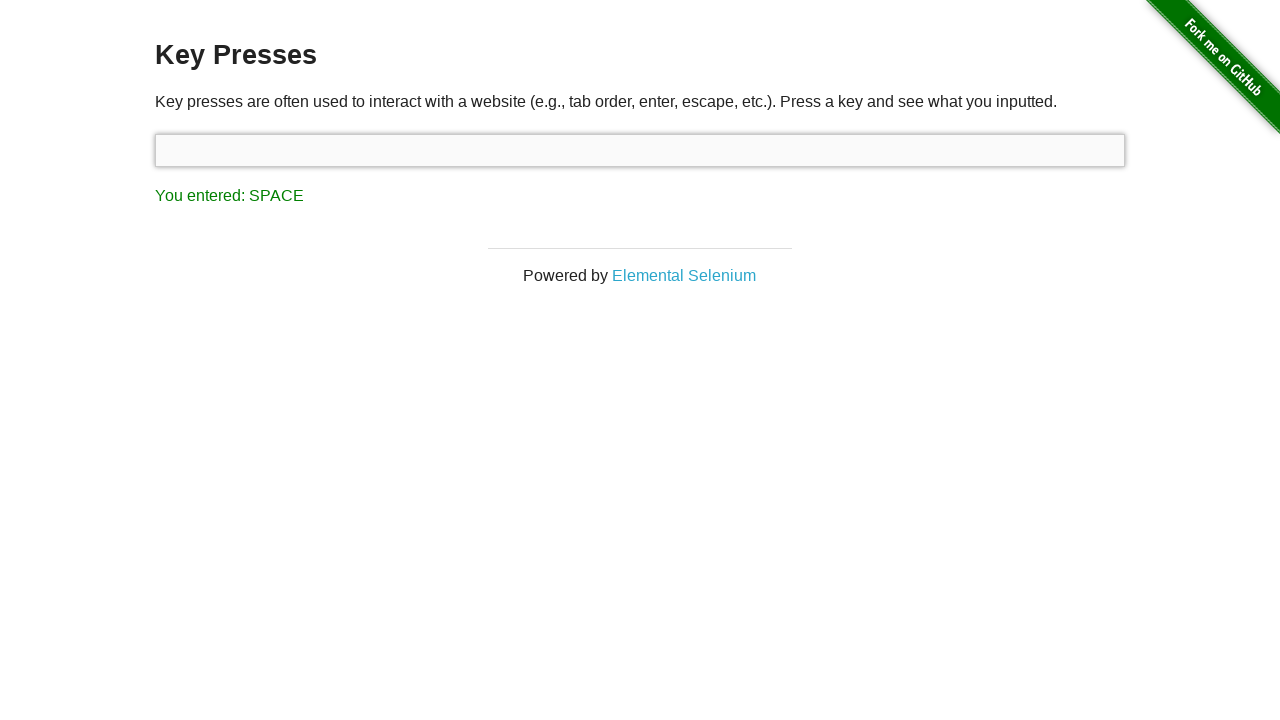

Result element loaded after SPACE key press
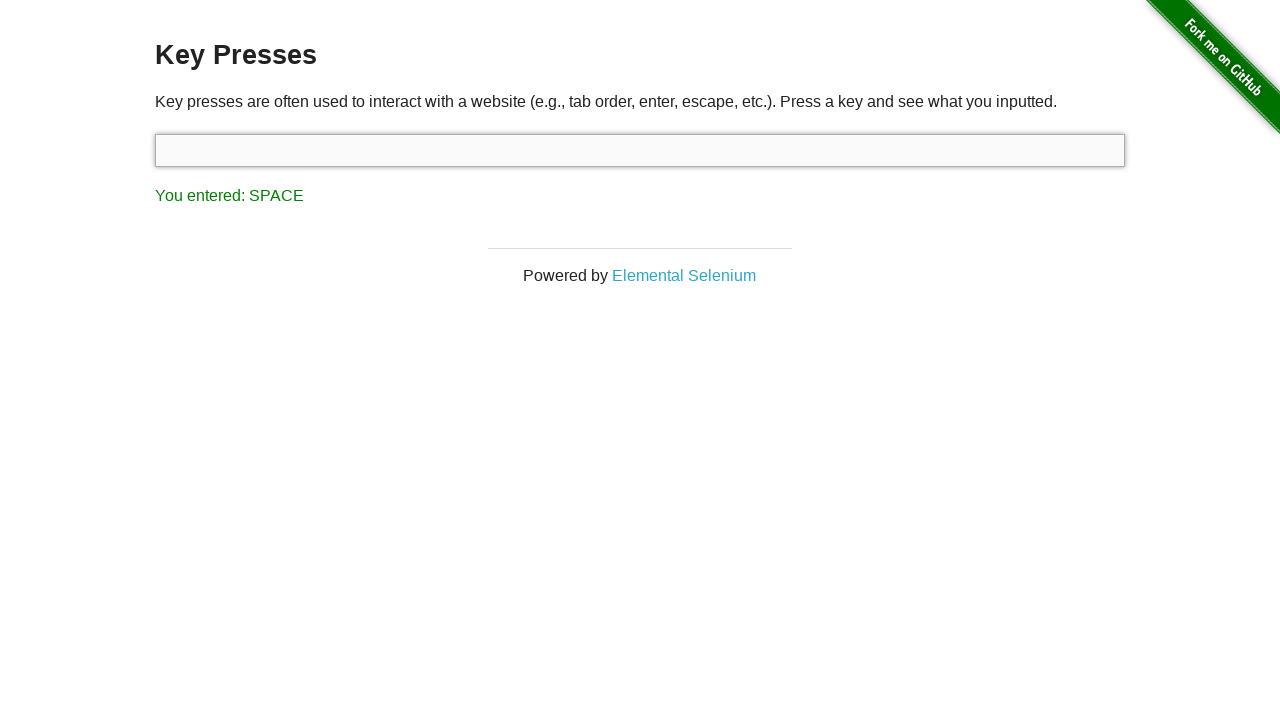

Retrieved result text content
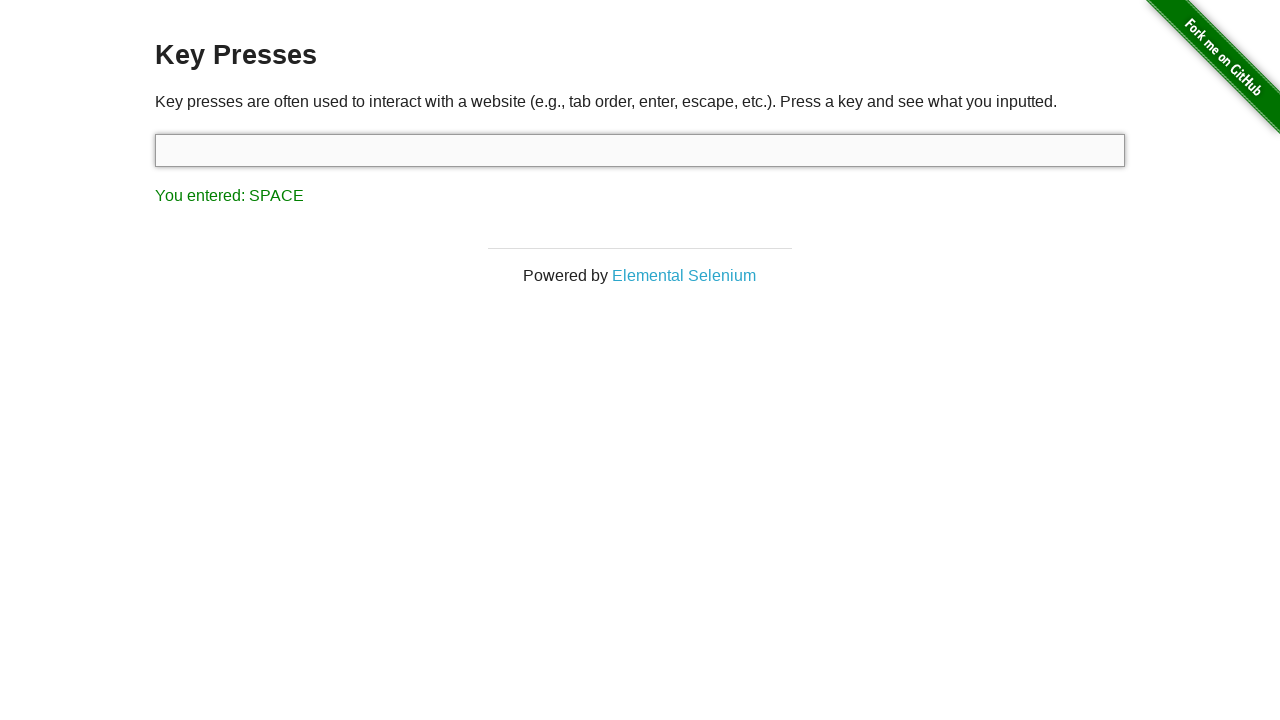

Verified result text contains 'You entered: SPACE'
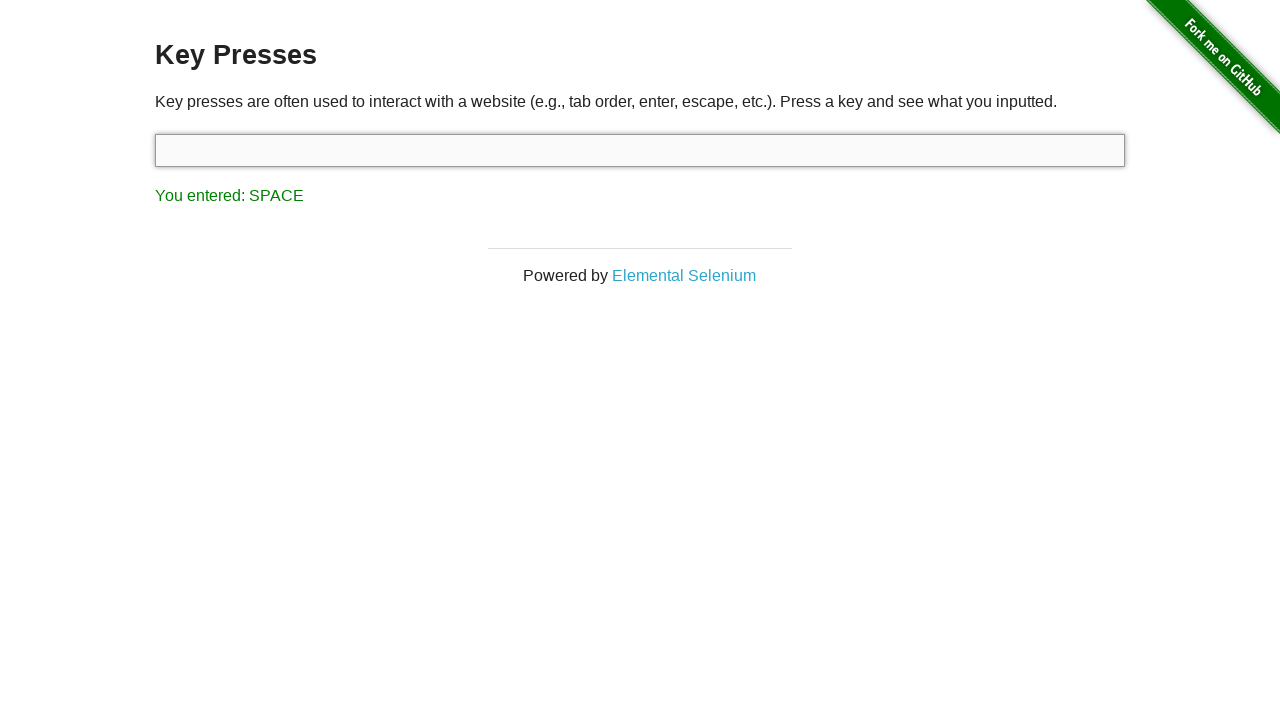

Pressed LEFT arrow key on focused element
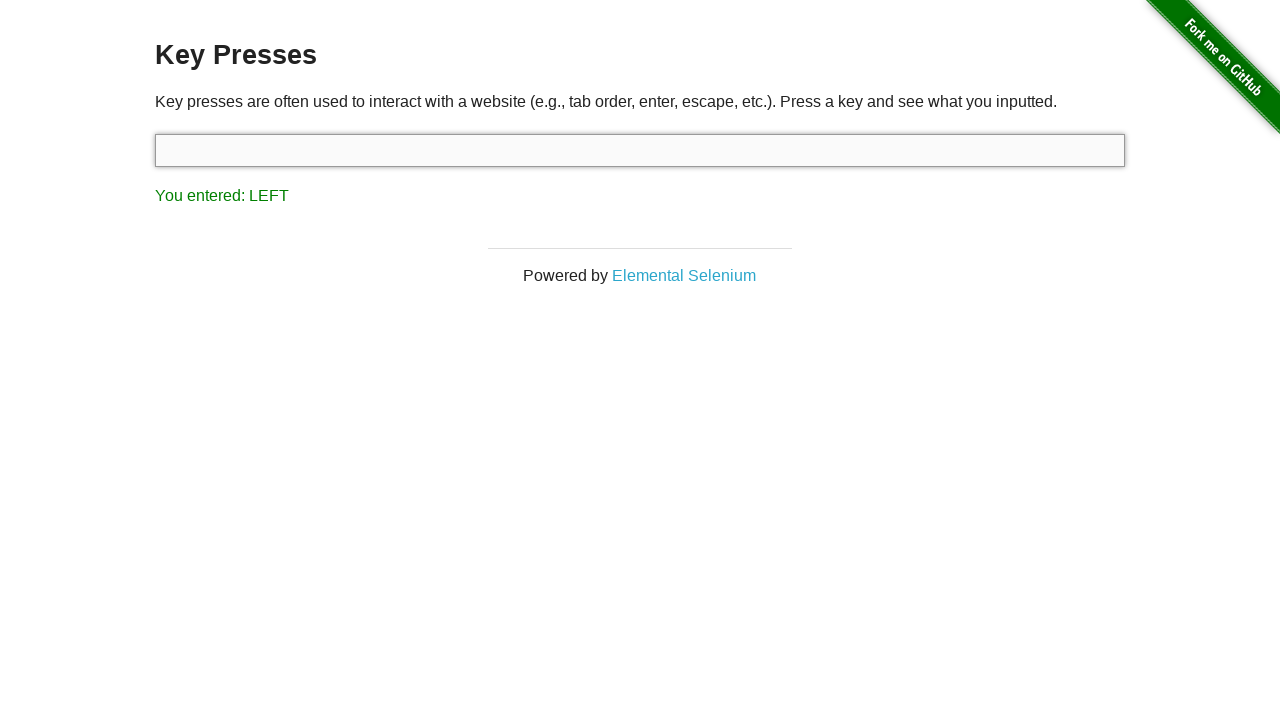

Retrieved result text content after LEFT arrow key
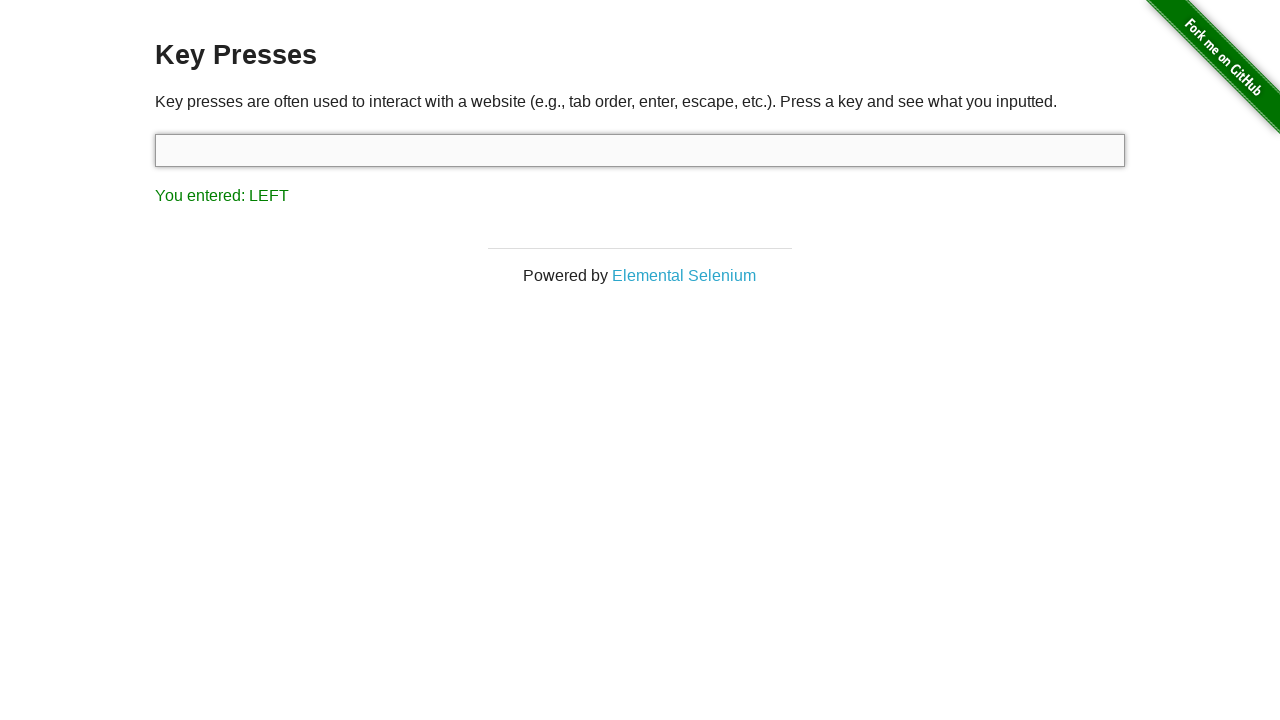

Verified result text contains 'You entered: LEFT'
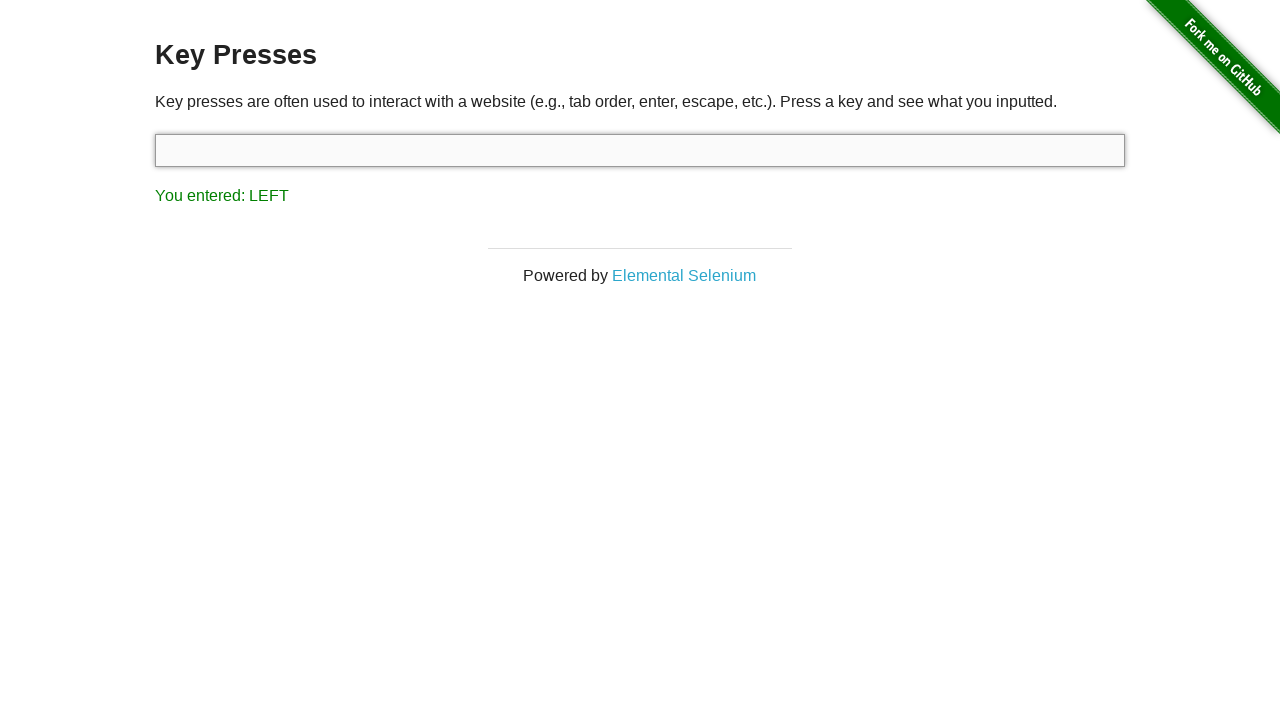

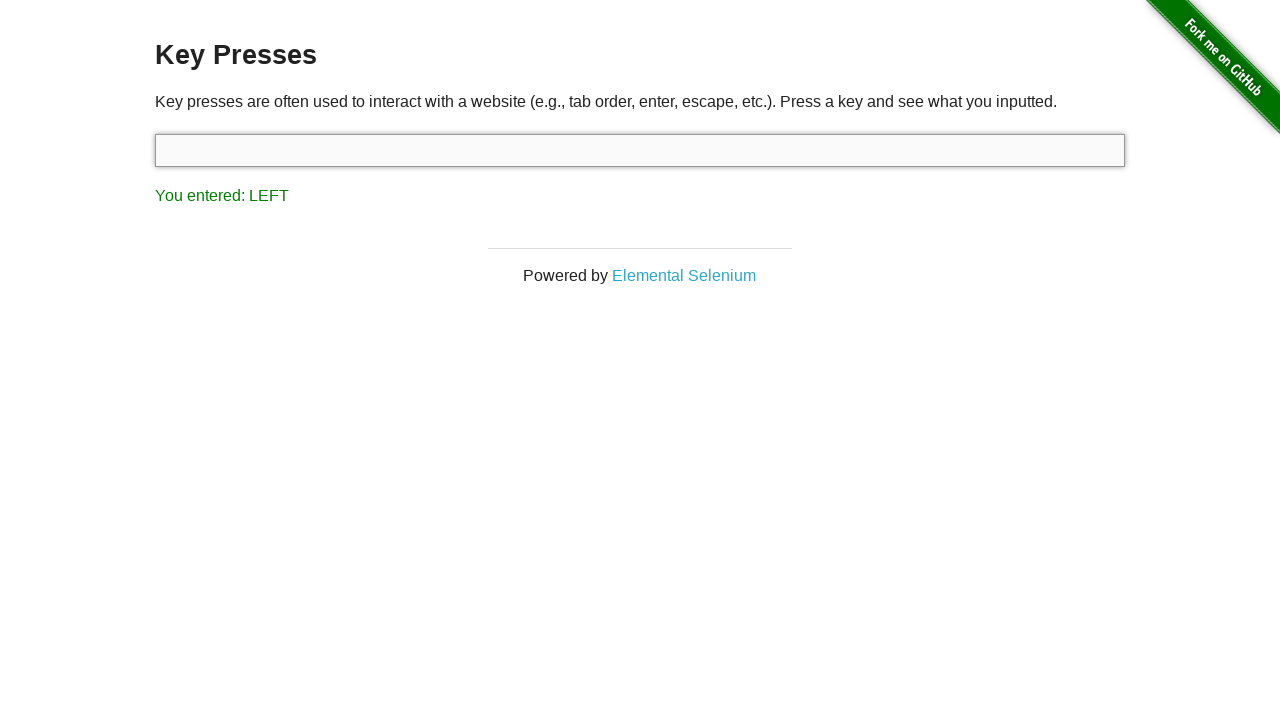